Tests a practice form submission by filling out name, email, password, checkboxes, radio buttons, dropdown selection, and birthday fields, then verifying success message

Starting URL: https://rahulshettyacademy.com/angularpractice/

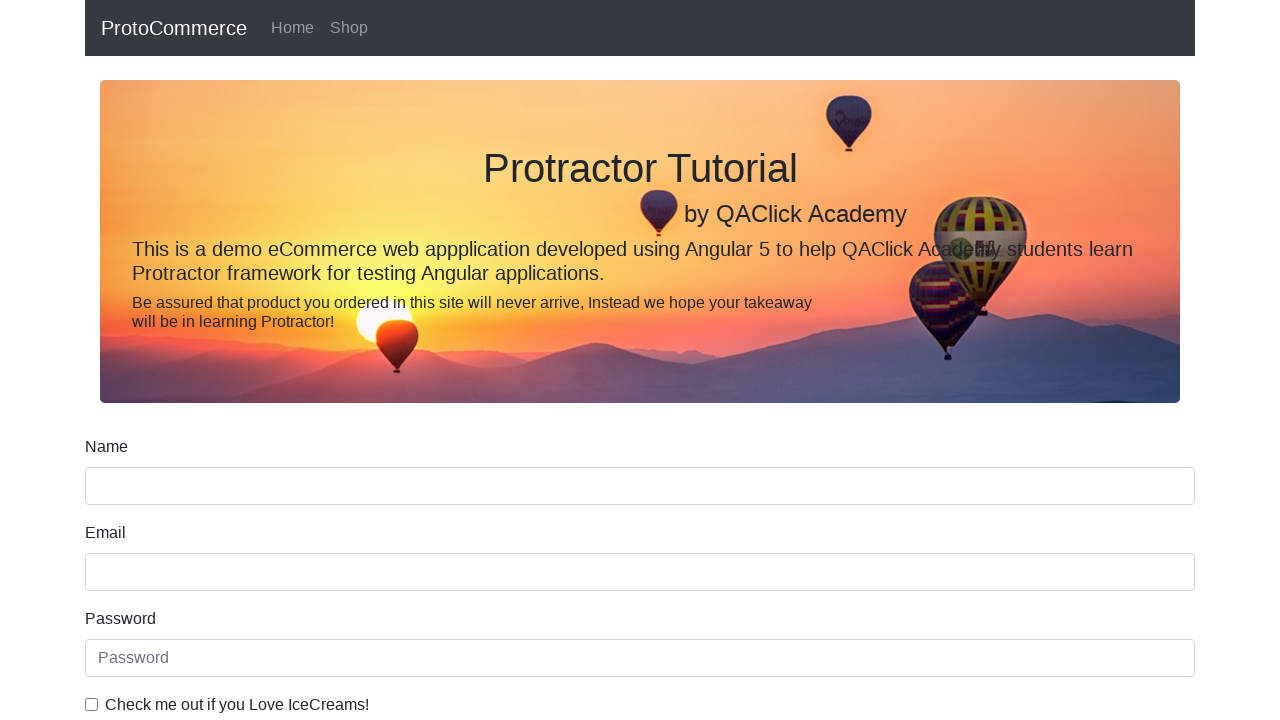

Filled name field with 'johnsmith' on .form-group [name='name']
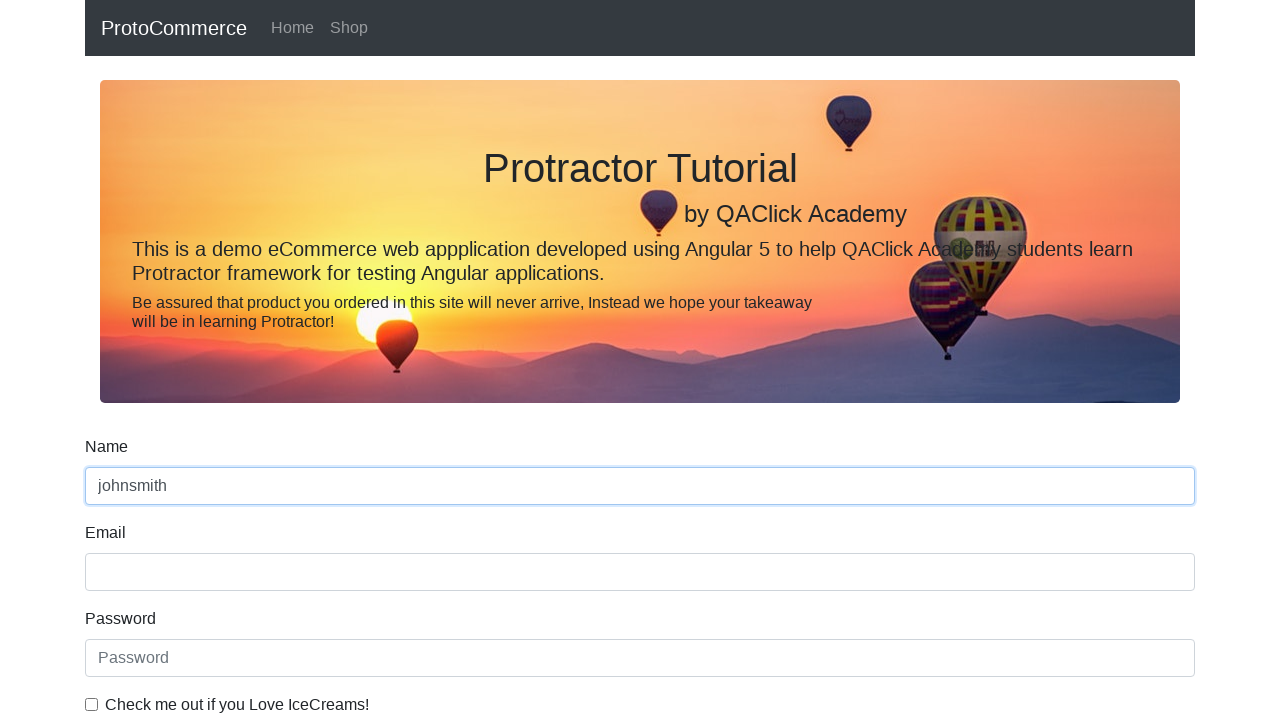

Filled email field with 'johnsmith42@yopmail.com' on .form-group [name='email']
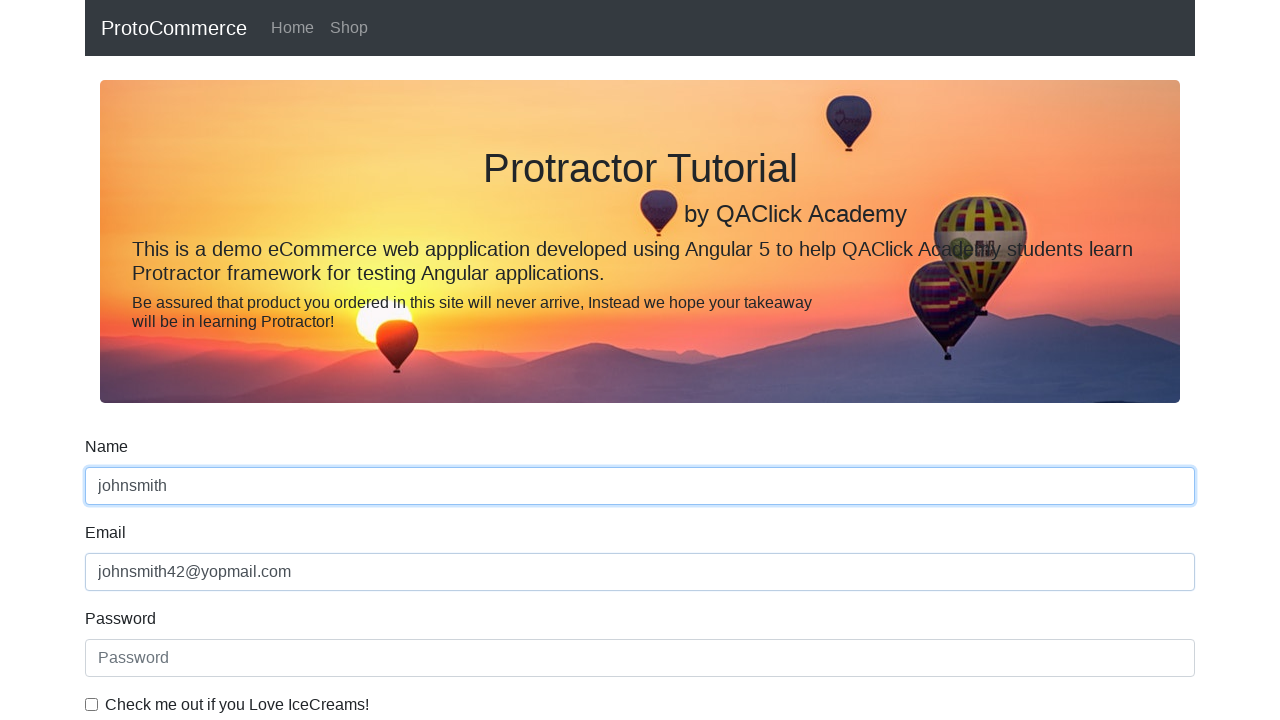

Filled password field with 'testpass123' on #exampleInputPassword1
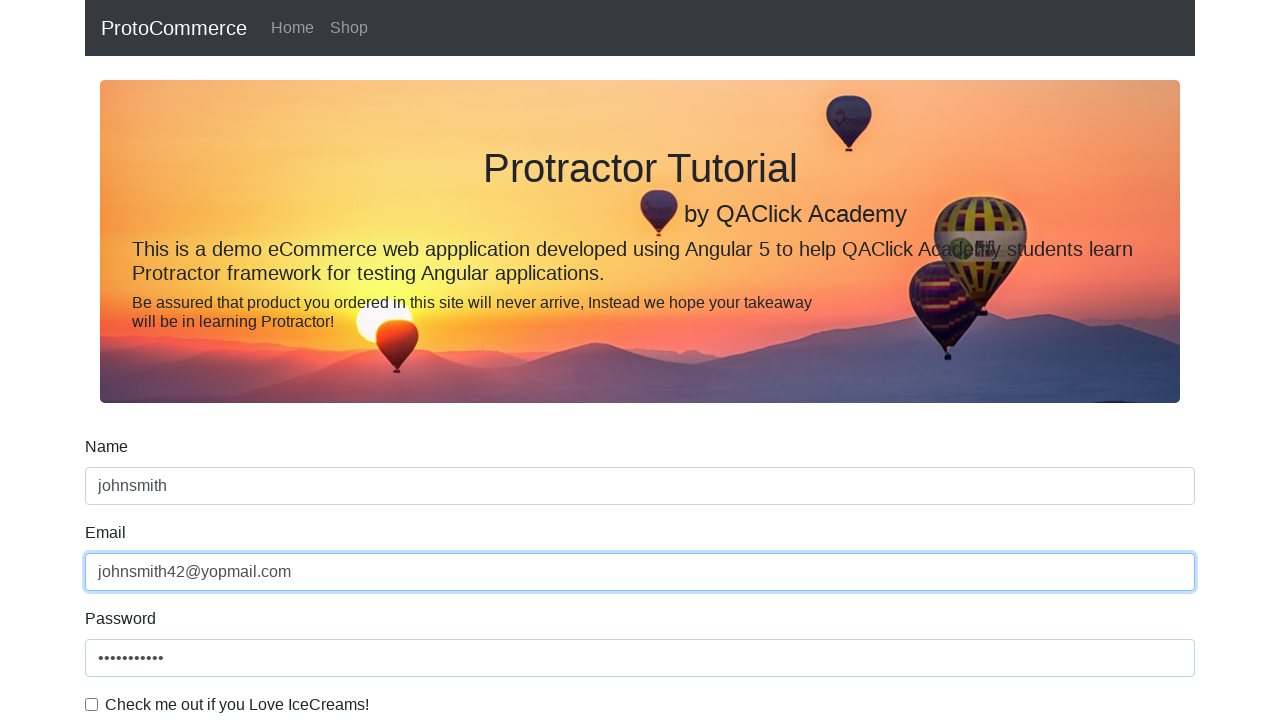

Checked the agreement checkbox at (92, 704) on #exampleCheck1
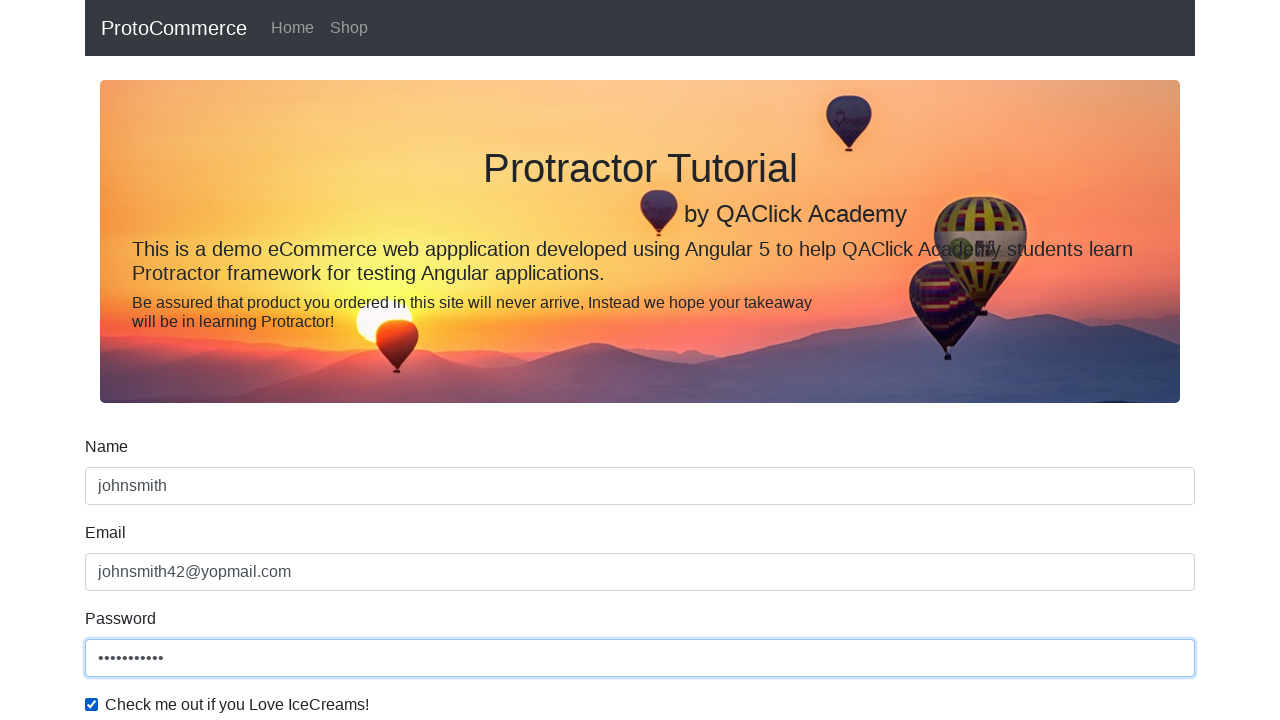

Selected first radio button option at (276, 360) on xpath=//label[@for='inlineRadio1']
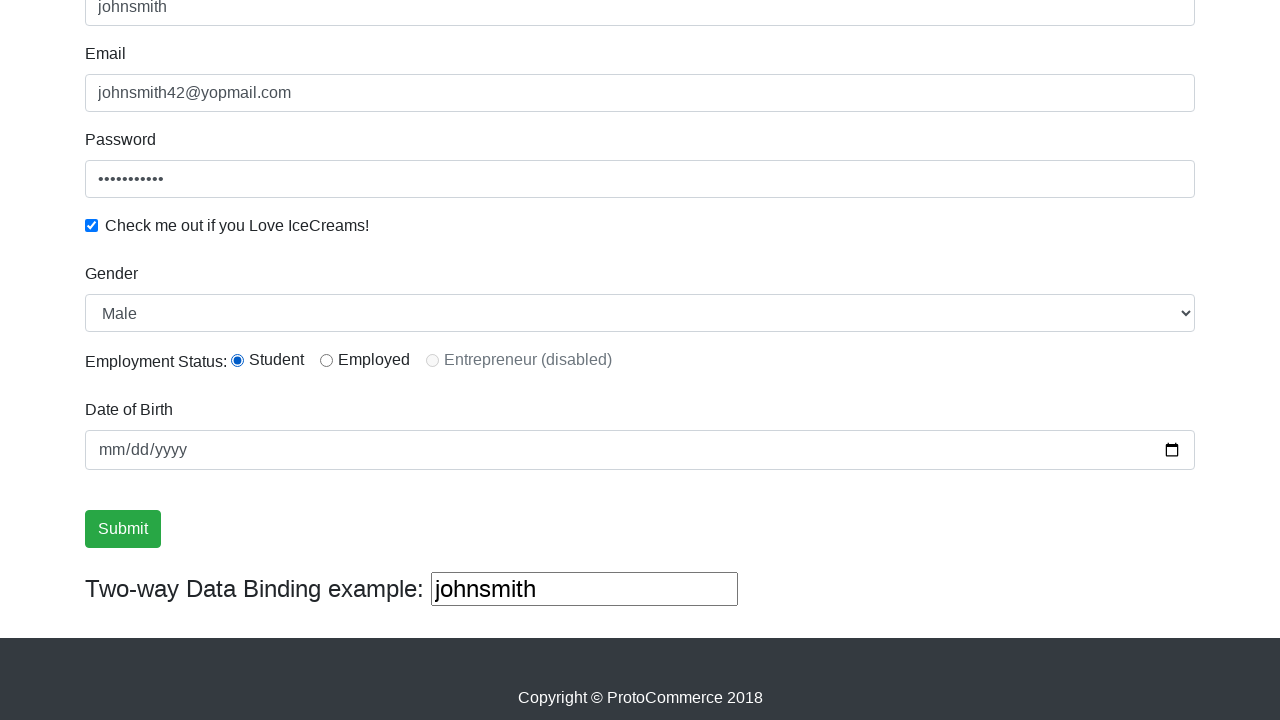

Selected 'Male' from gender dropdown on #exampleFormControlSelect1
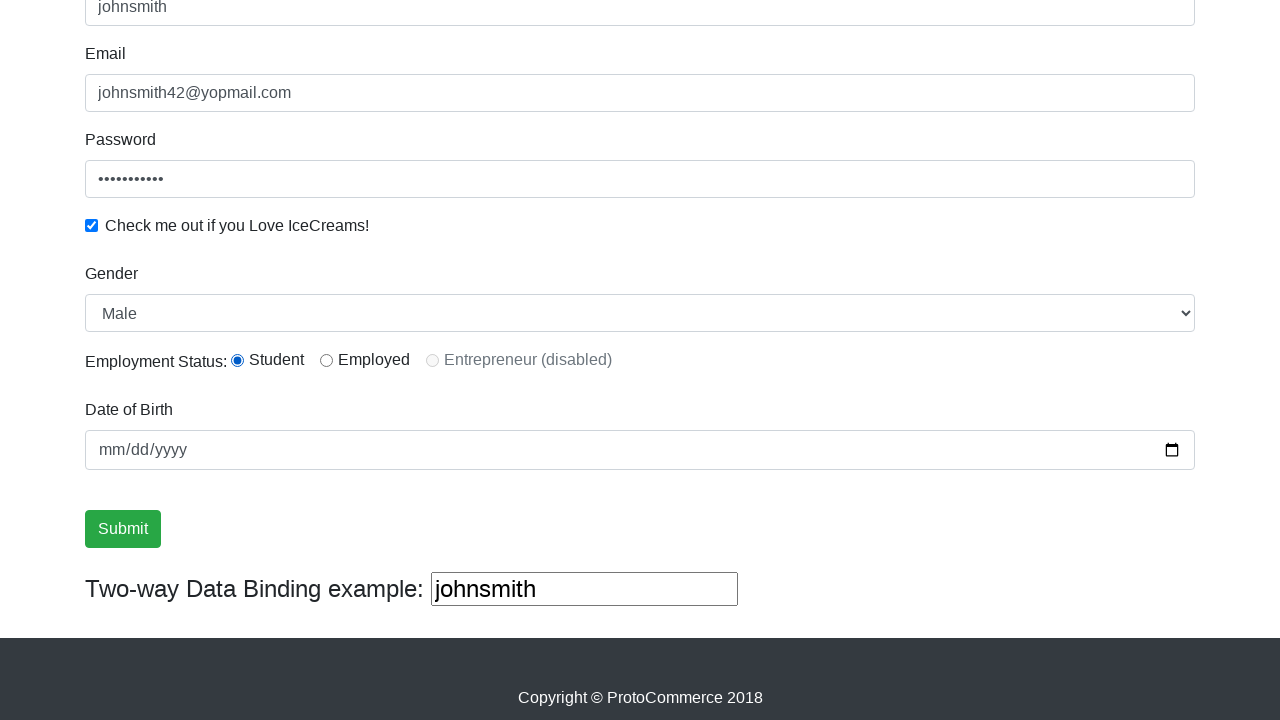

Filled birthday field with '2024-11-24' on //input[@name='bday']
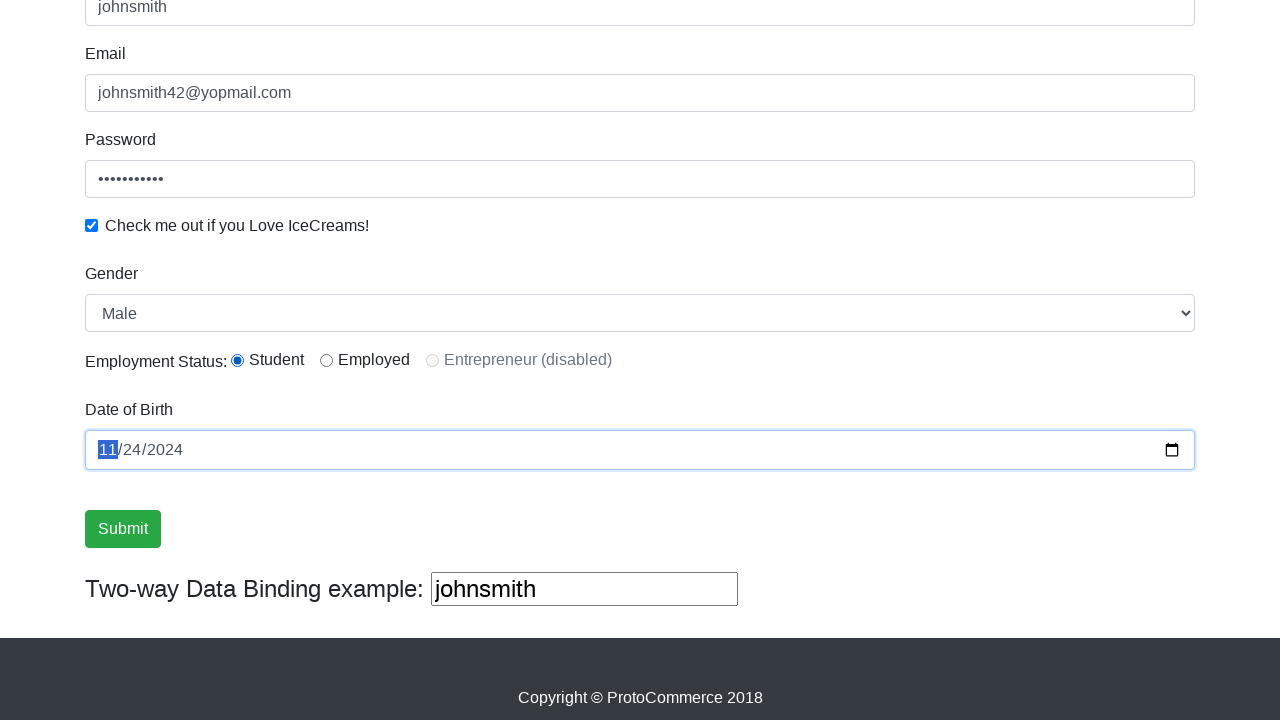

Clicked submit button to submit the form at (123, 529) on [type='submit']
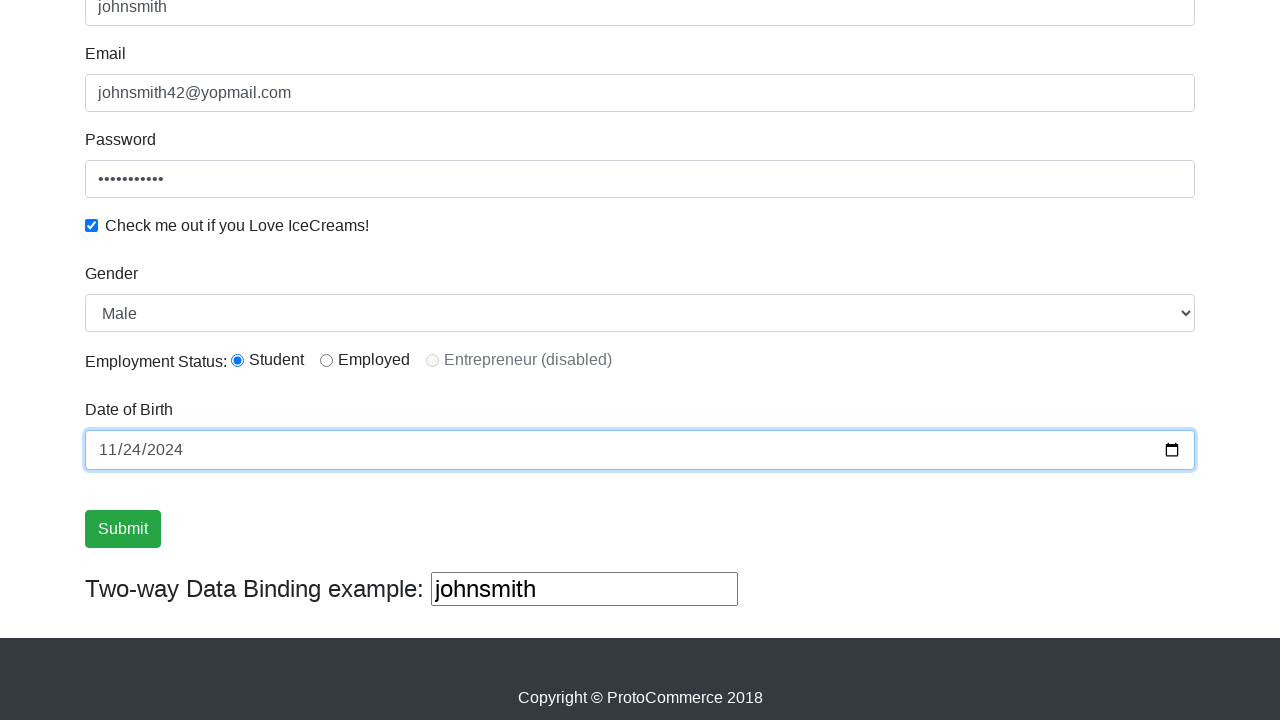

Success message is visible - form submitted successfully
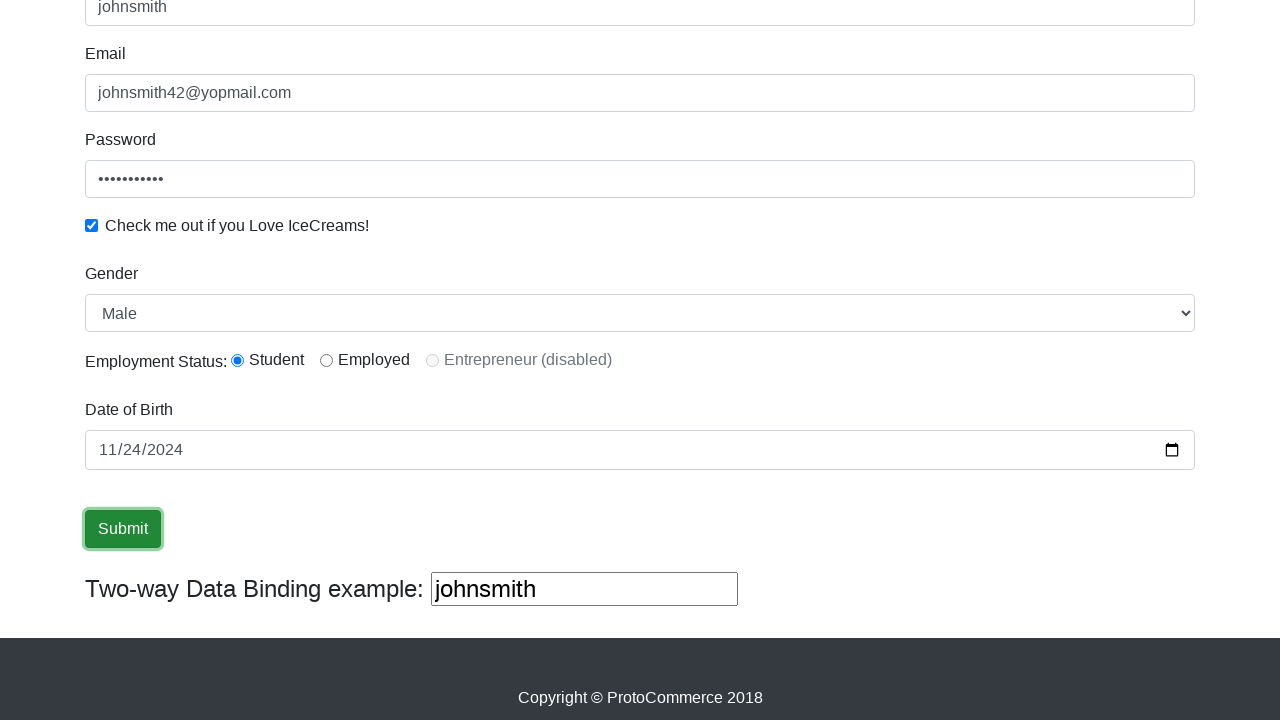

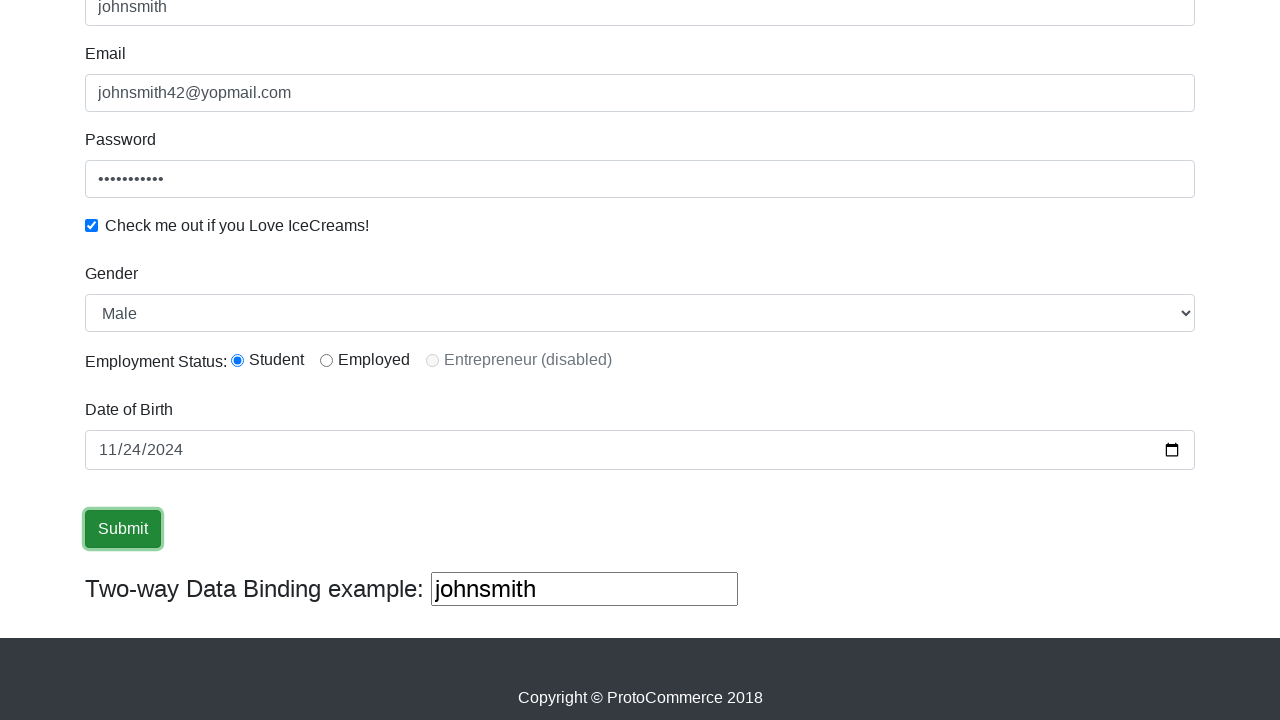